Tests browser alert handling by clicking a button to trigger an alert, then accepting the alert dialog

Starting URL: http://demo.automationtesting.in/Alerts.html

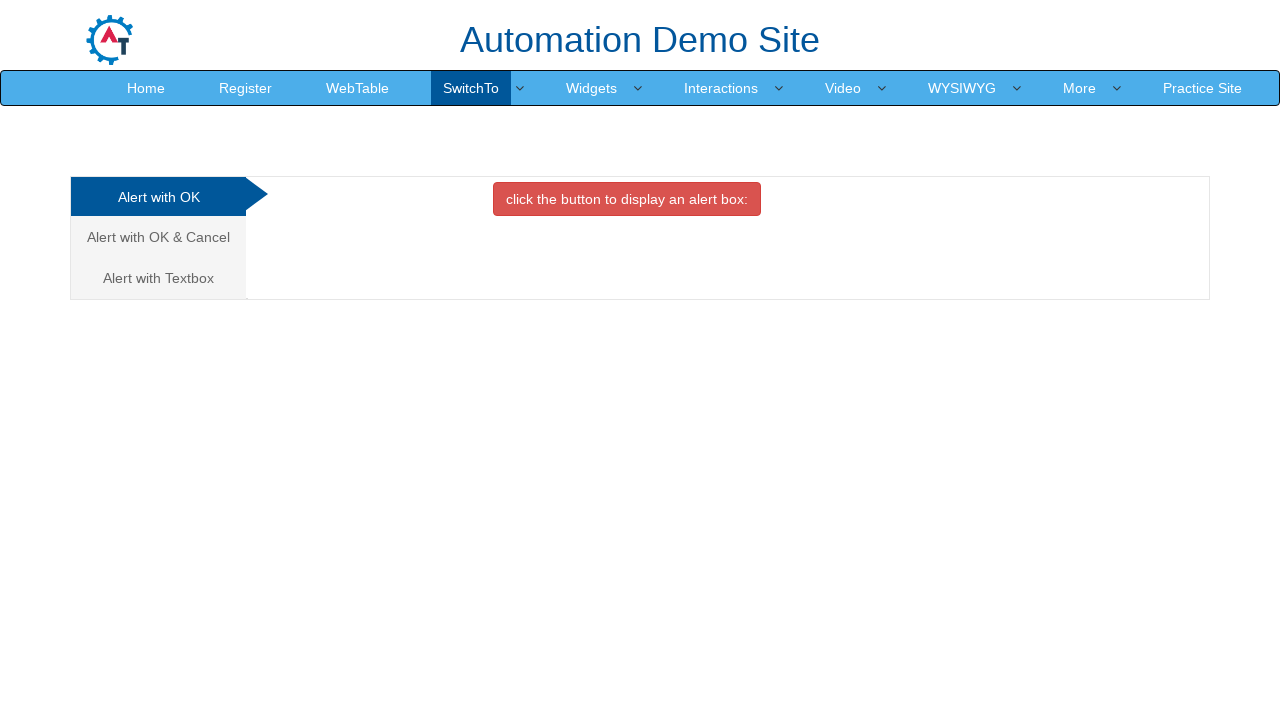

Clicked on the first alert tab/link at (158, 197) on xpath=/html/body/div[1]/div/div/div/div[1]/ul/li[1]/a
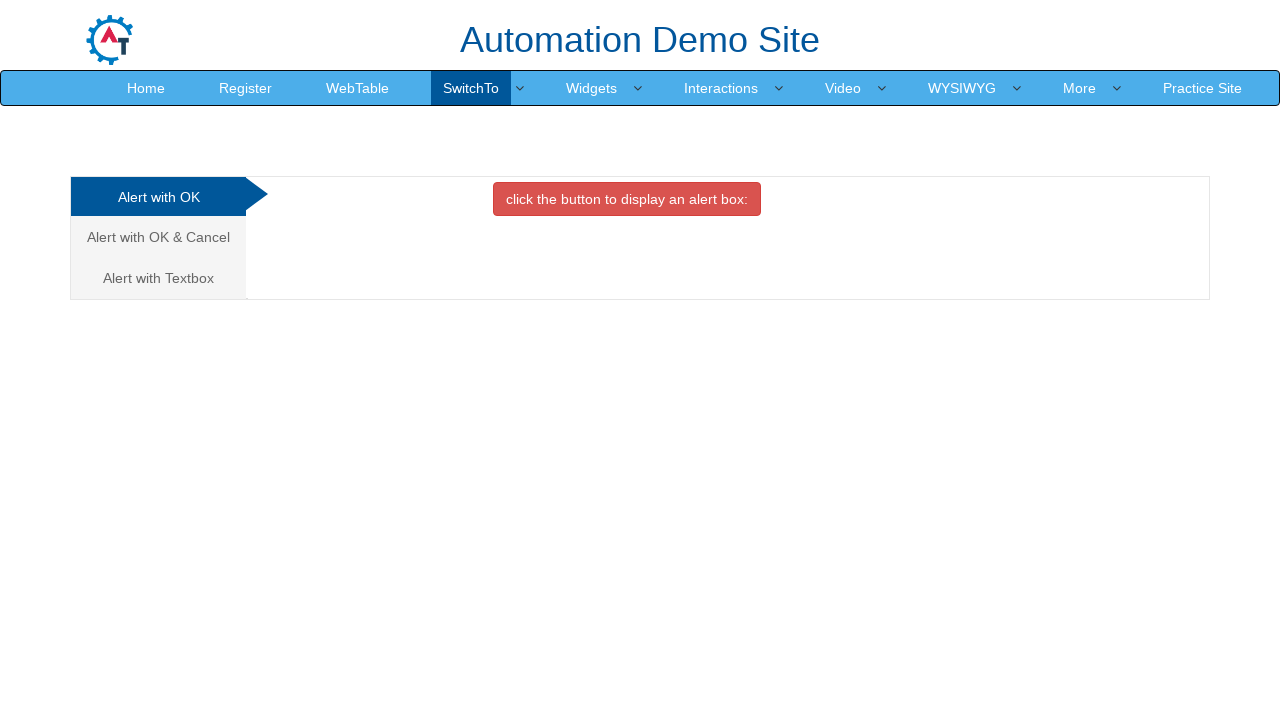

Clicked button to trigger alert dialog at (627, 199) on xpath=/html/body/div[1]/div/div/div/div[2]/div[1]/button
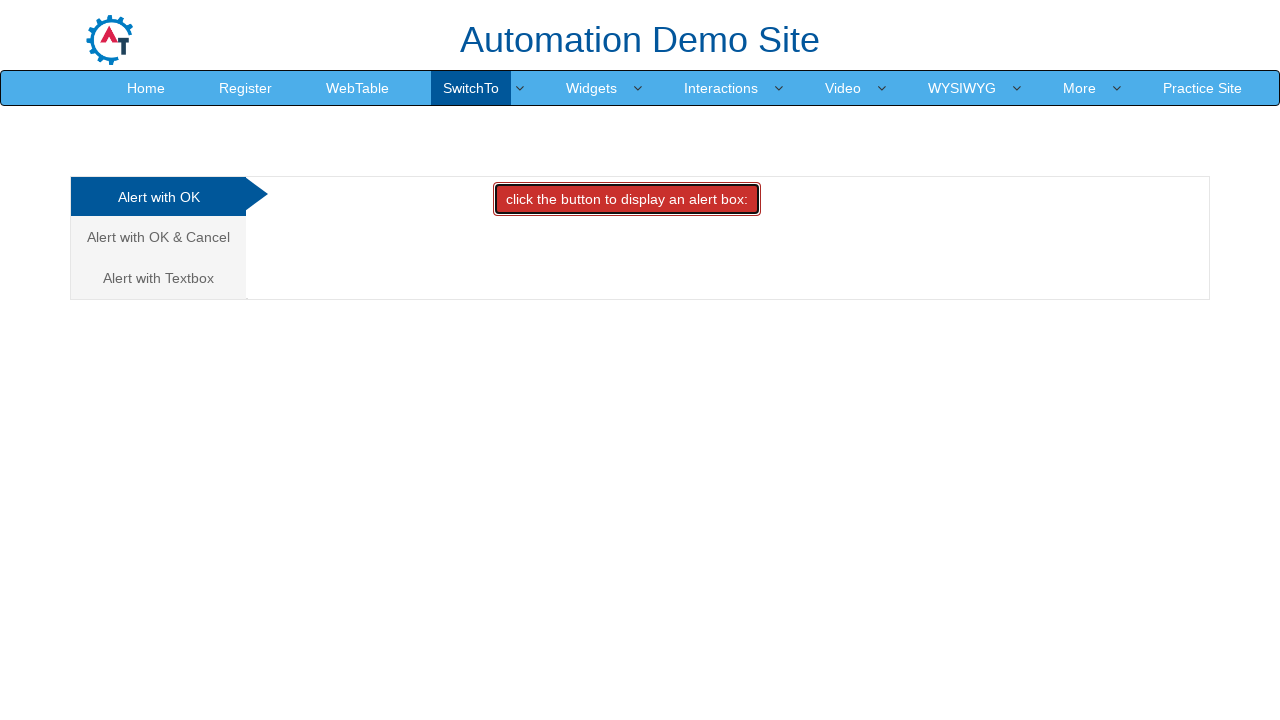

Alert dialog accepted
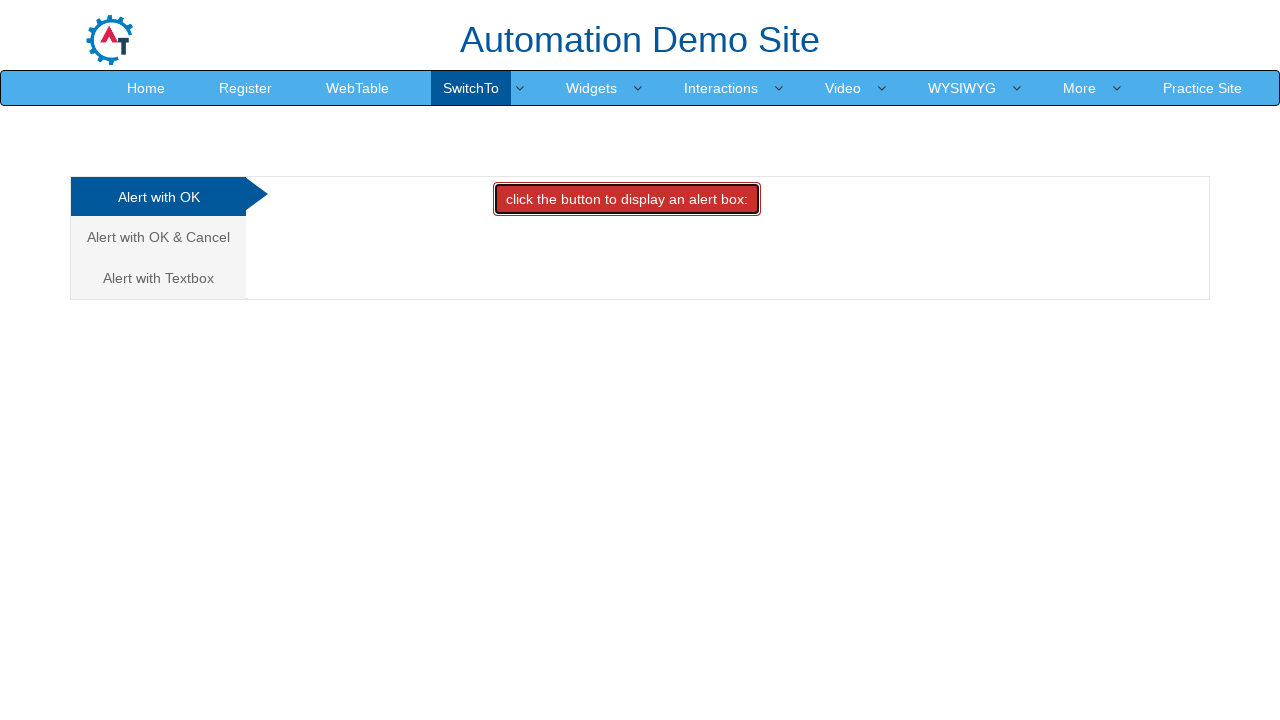

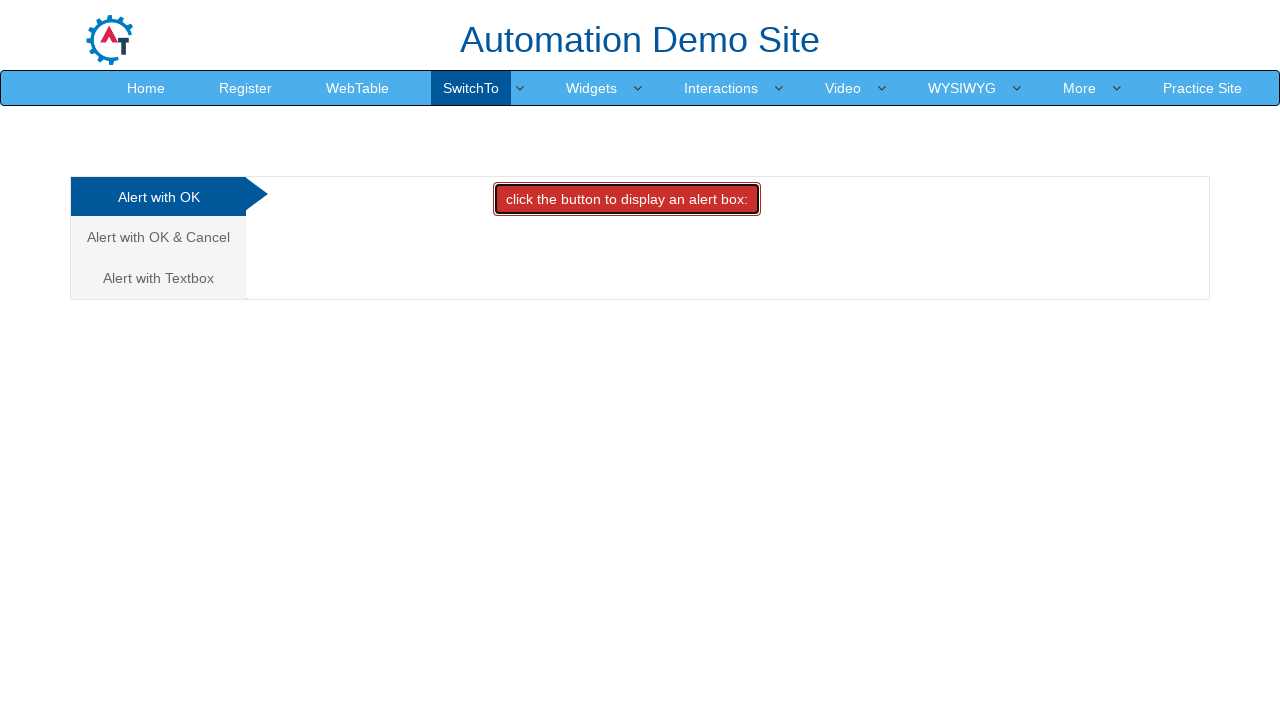